Demonstrates various methods to find web elements using different locator strategies (ID, name, class name, tag name, XPath, CSS selectors, link text) on a test website, and clicks on a Discord link.

Starting URL: https://testek.vn/lab/auto/web-elements/

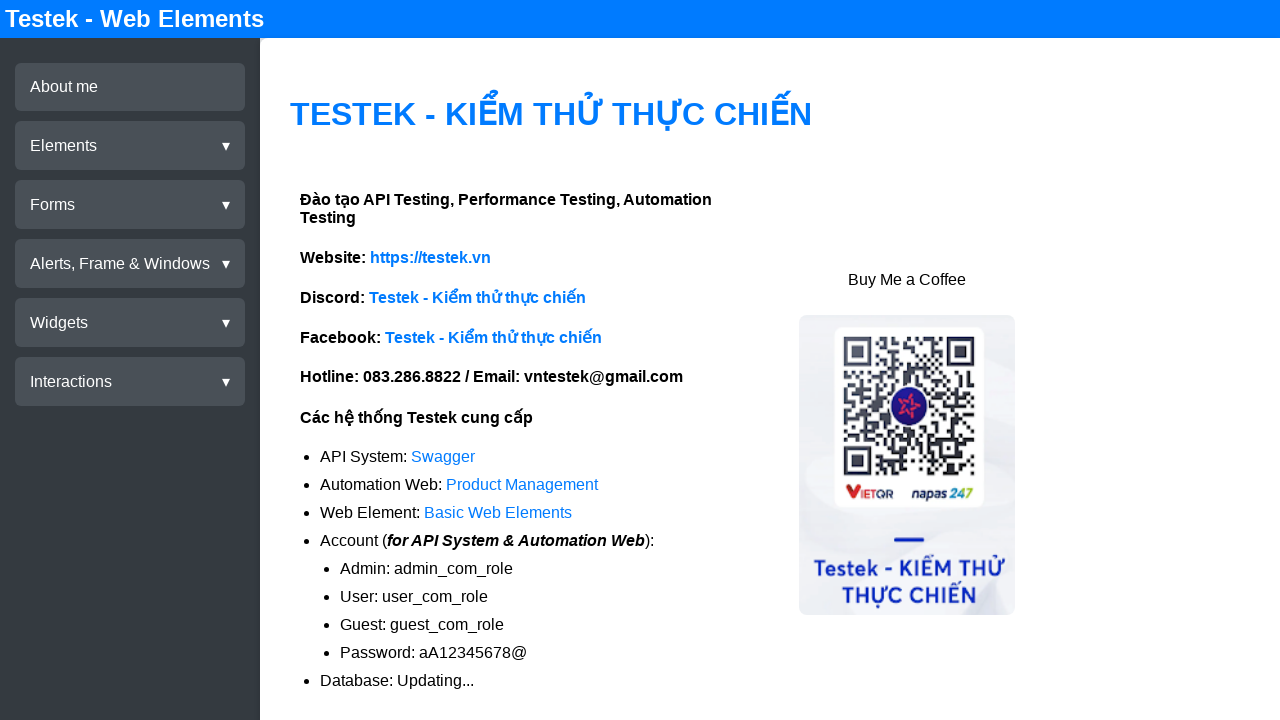

Waited for interactive-section to be present on page
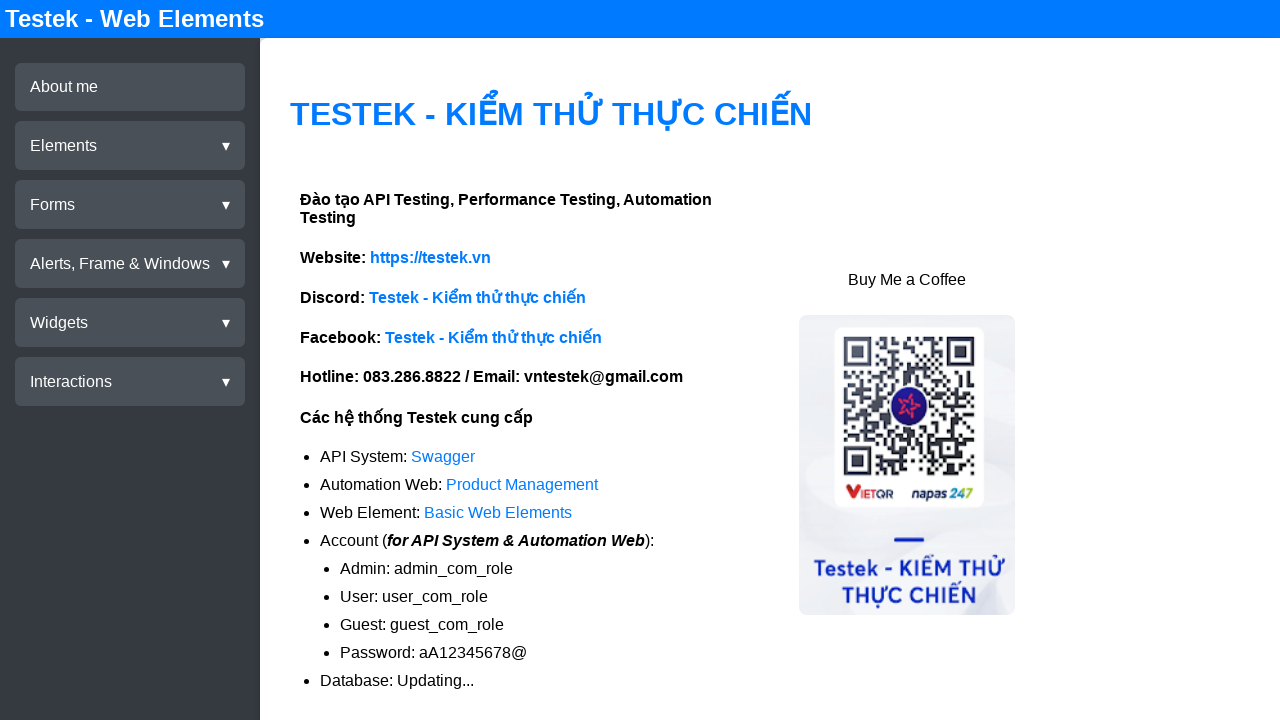

Located h4 element by ID (db-title-id)
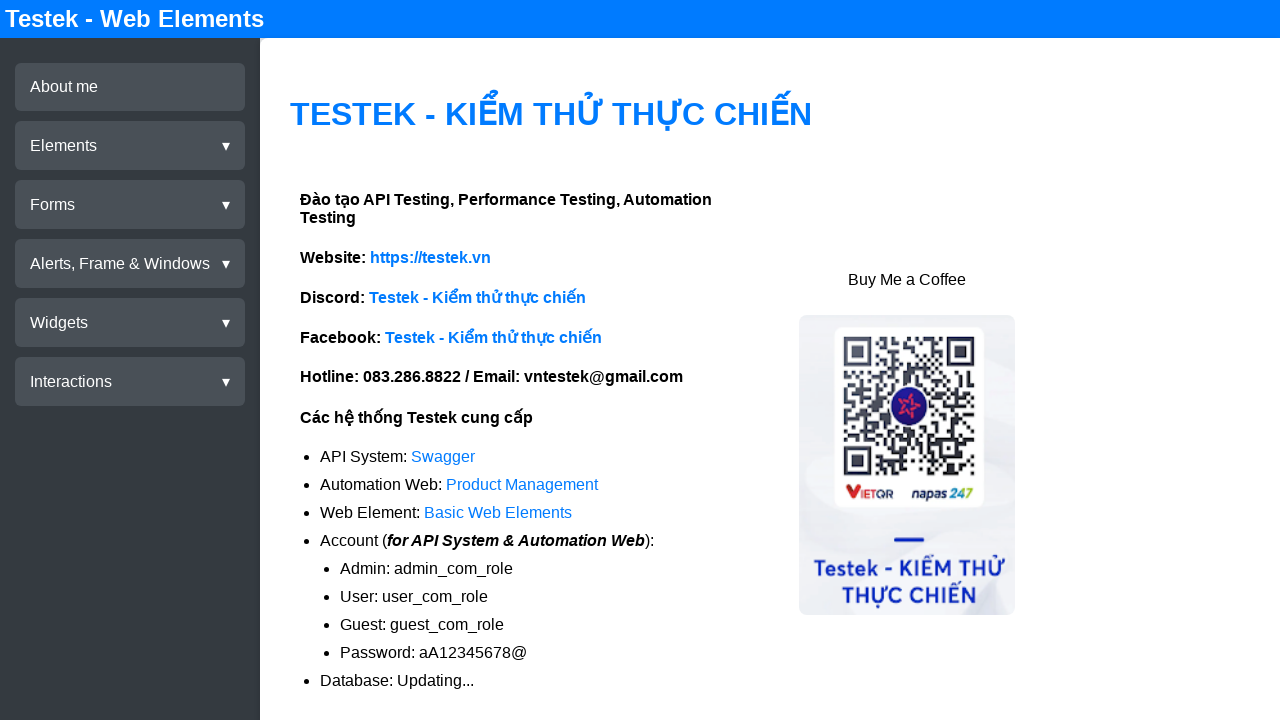

Waited for h4 element with ID to be ready
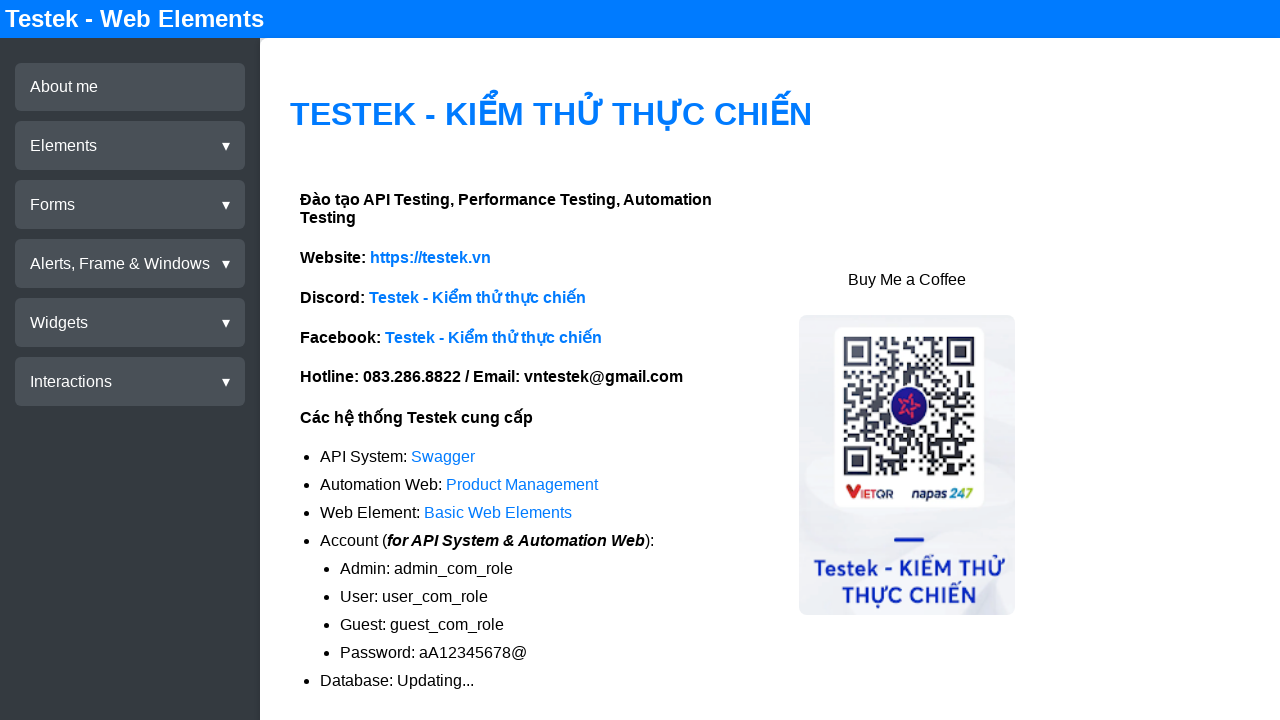

Located h4 element by name attribute (db-title-name)
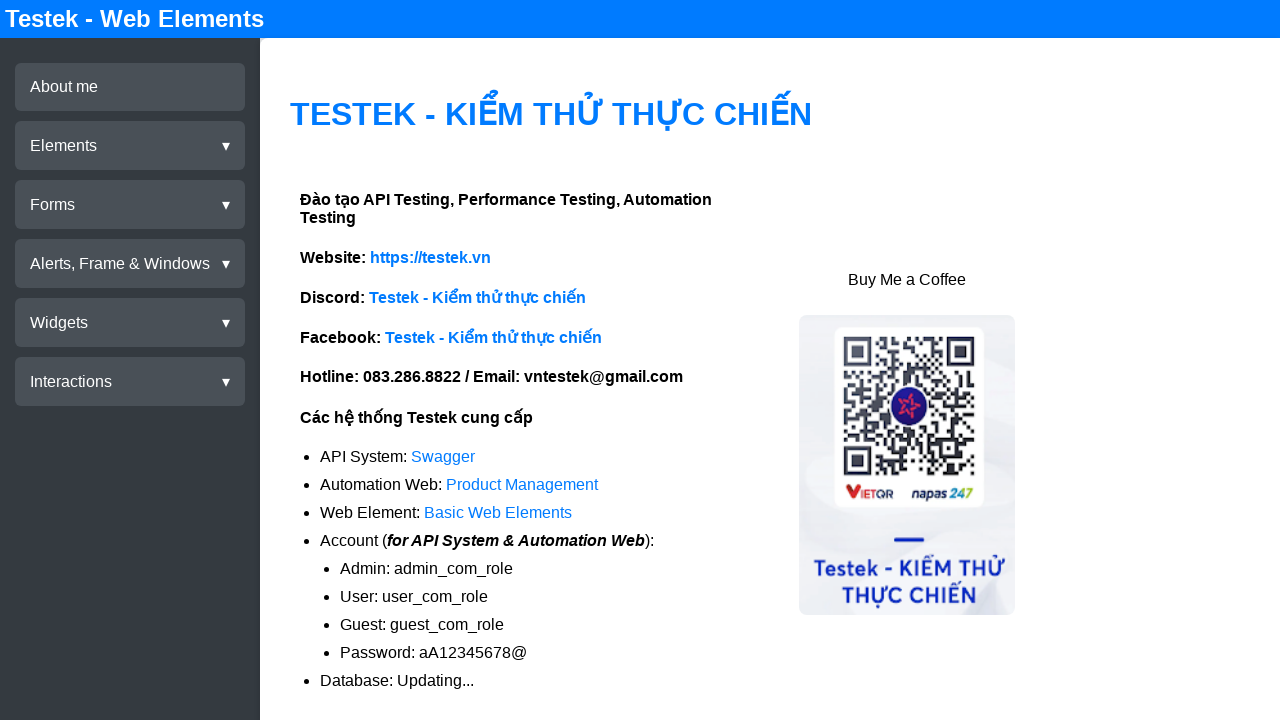

Waited for h4 element with name attribute to be ready
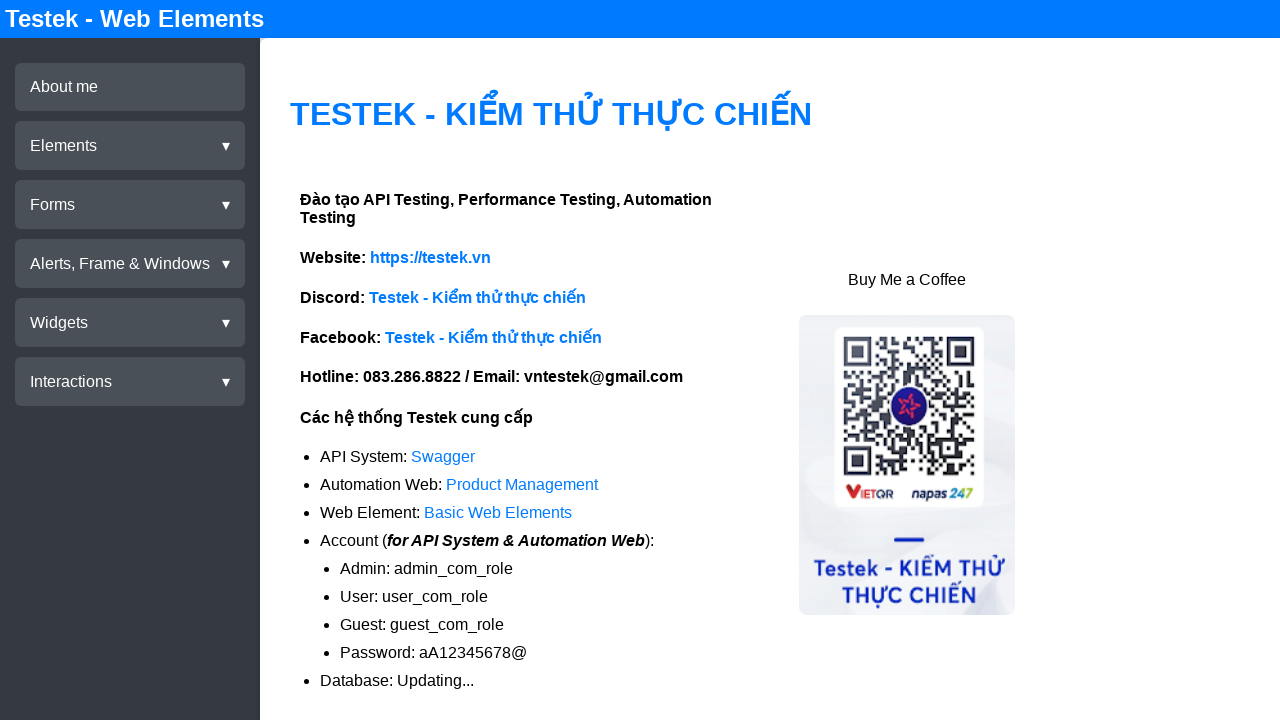

Located h4 element by class name (db-title-class)
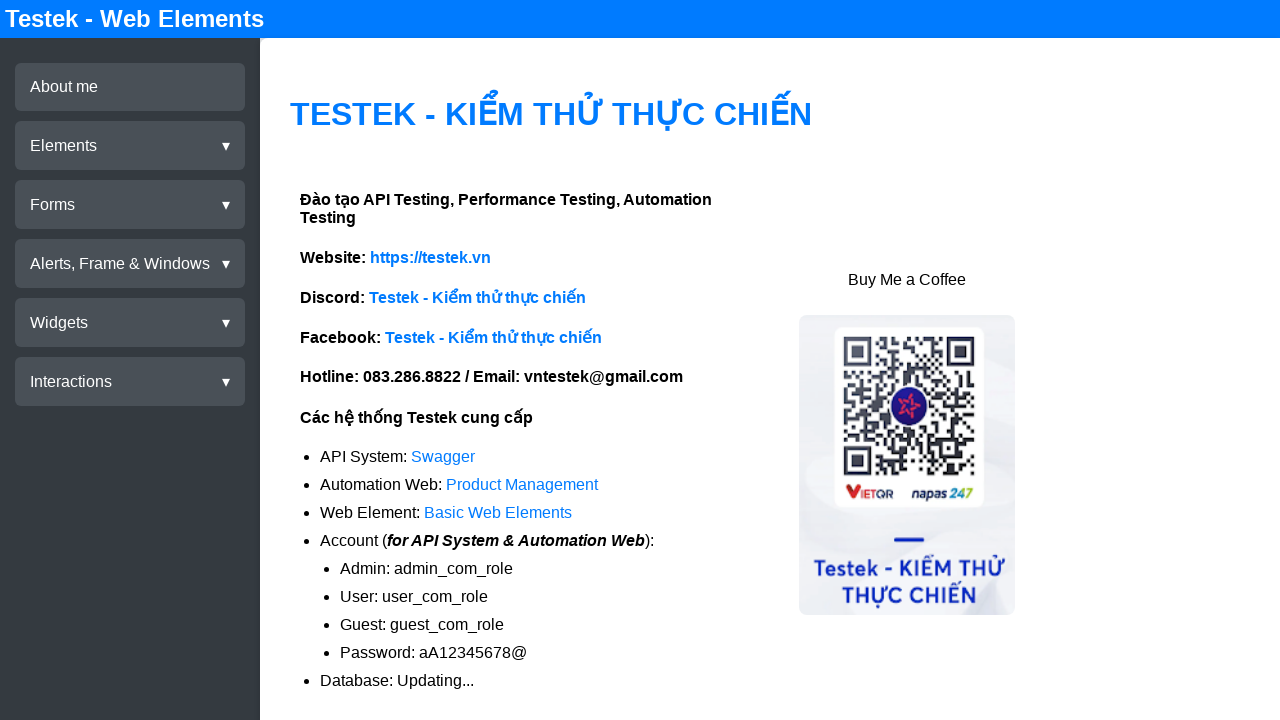

Waited for h4 element with class name to be ready
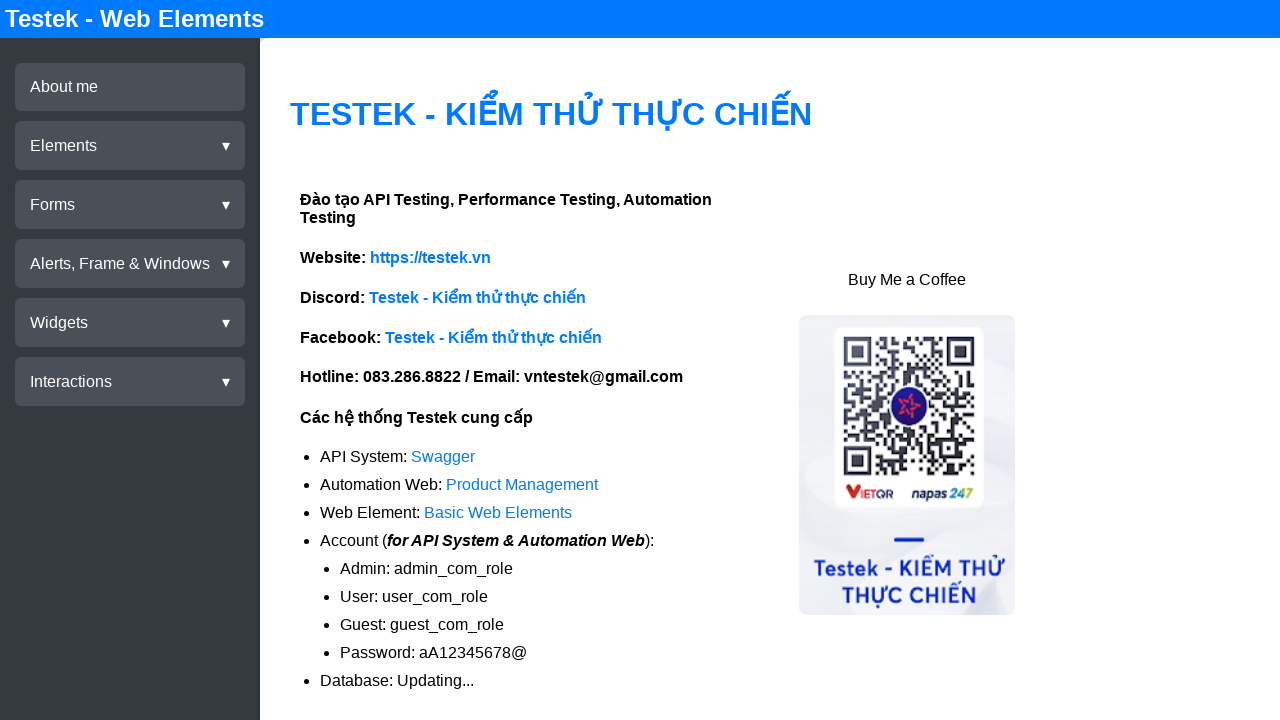

Located all h4 elements by tag name
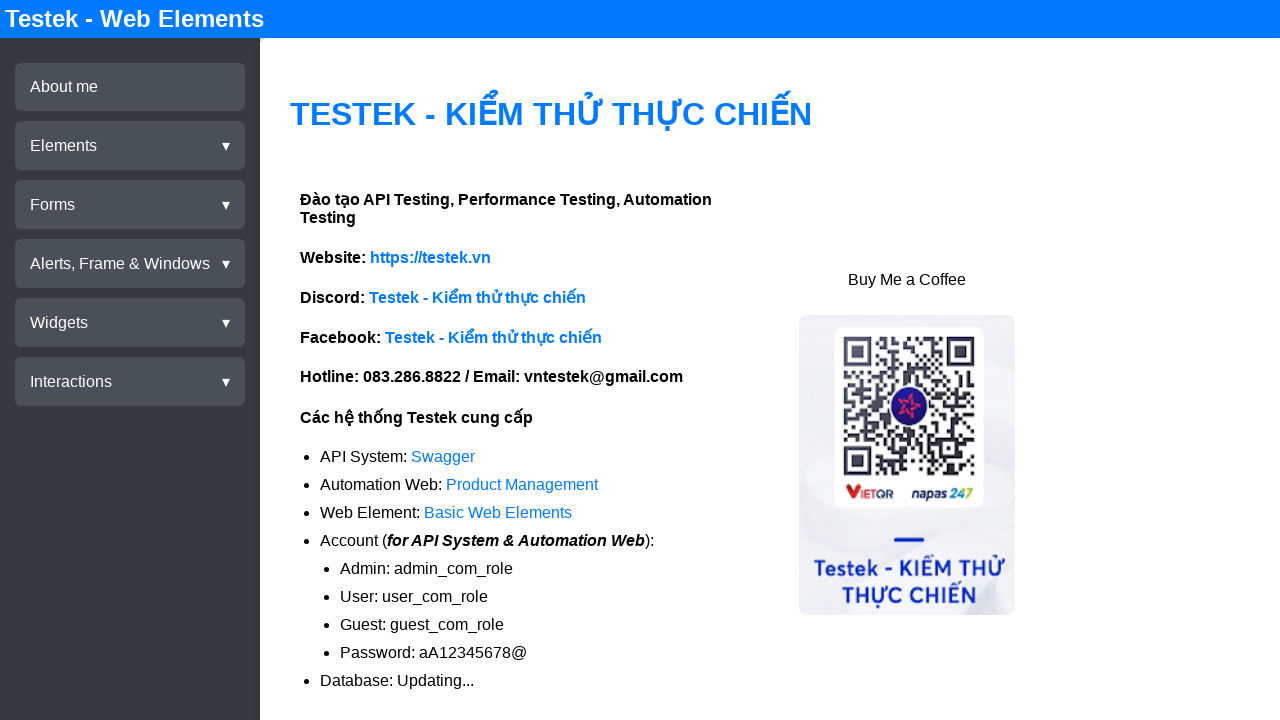

Clicked on Discord link at (478, 297) on a[href='https://discord.gg/jC7ZtmvuDX']
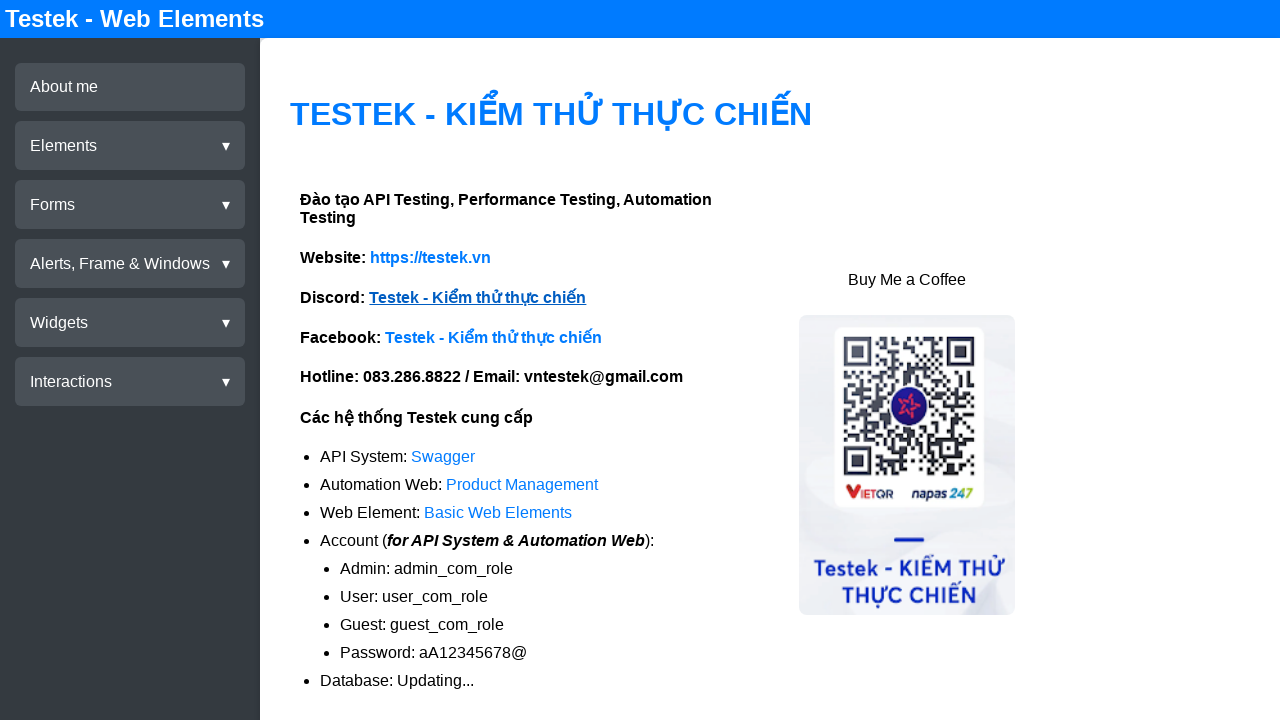

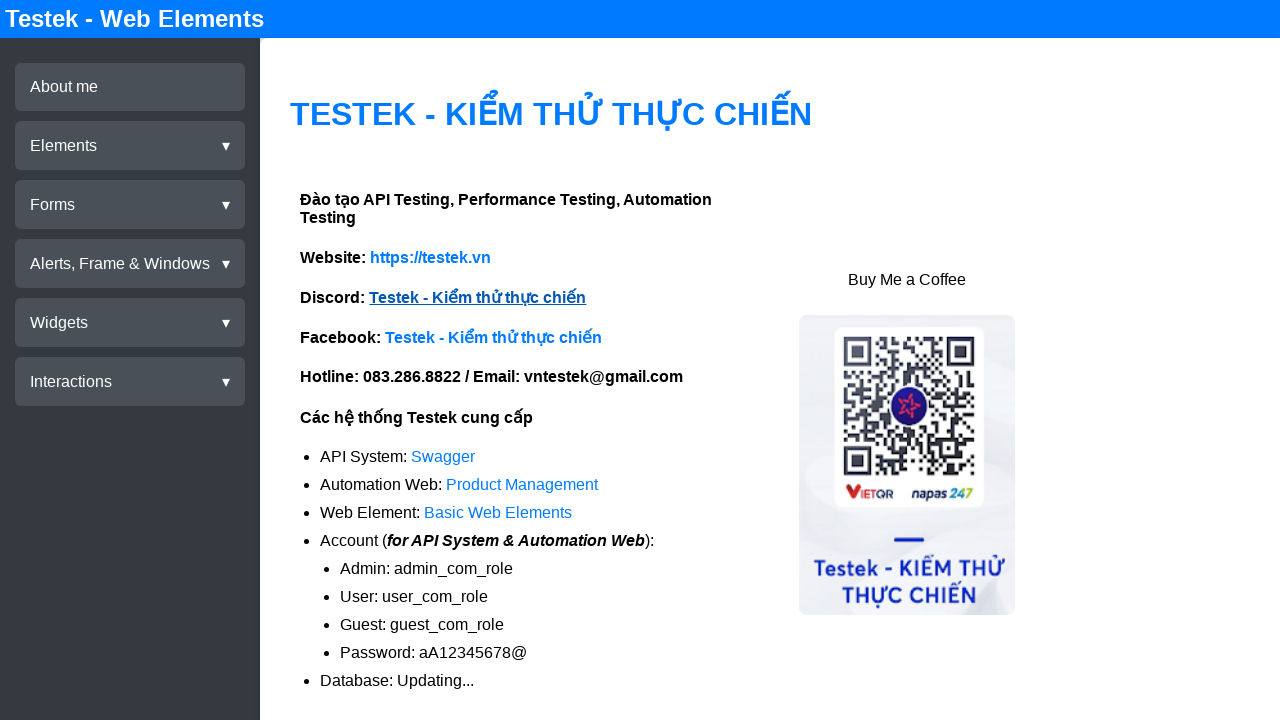